Tests JavaScript prompt alert functionality by switching to iframe, triggering a prompt, entering text, and verifying the displayed result

Starting URL: https://www.w3schools.com/js/tryit.asp?filename=tryjs_prompt

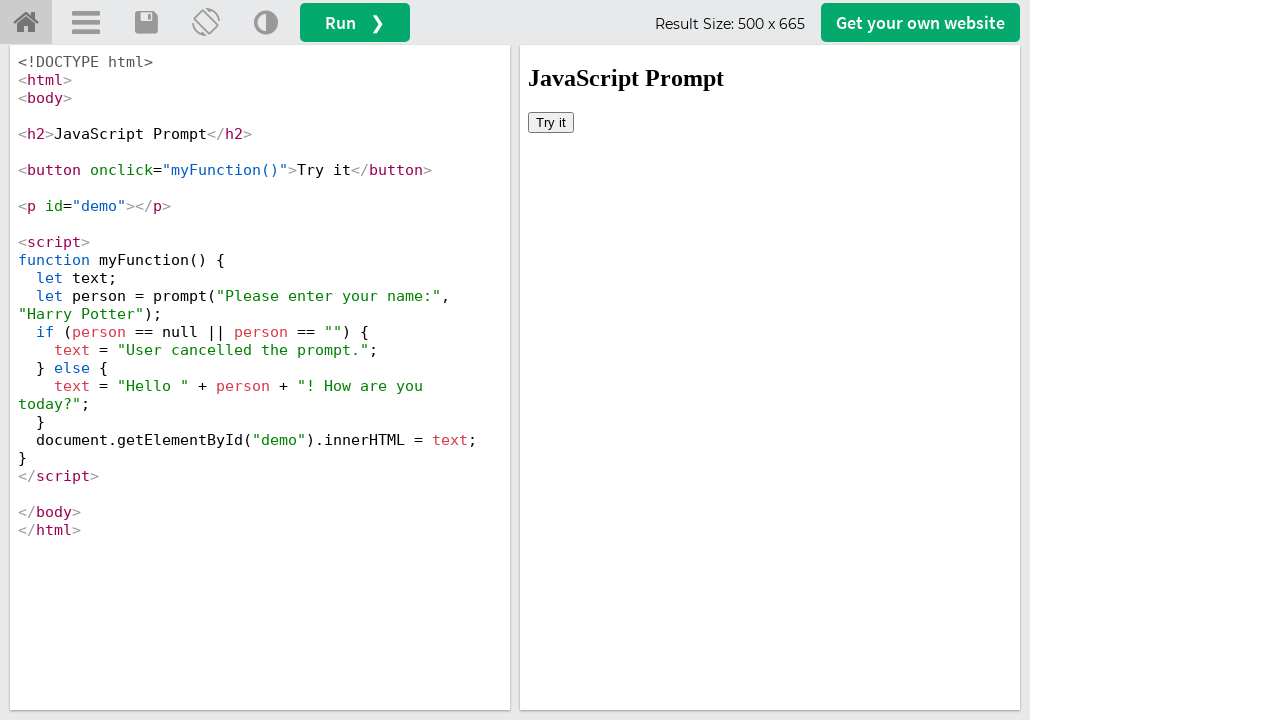

Switched to iframeResult containing the demo
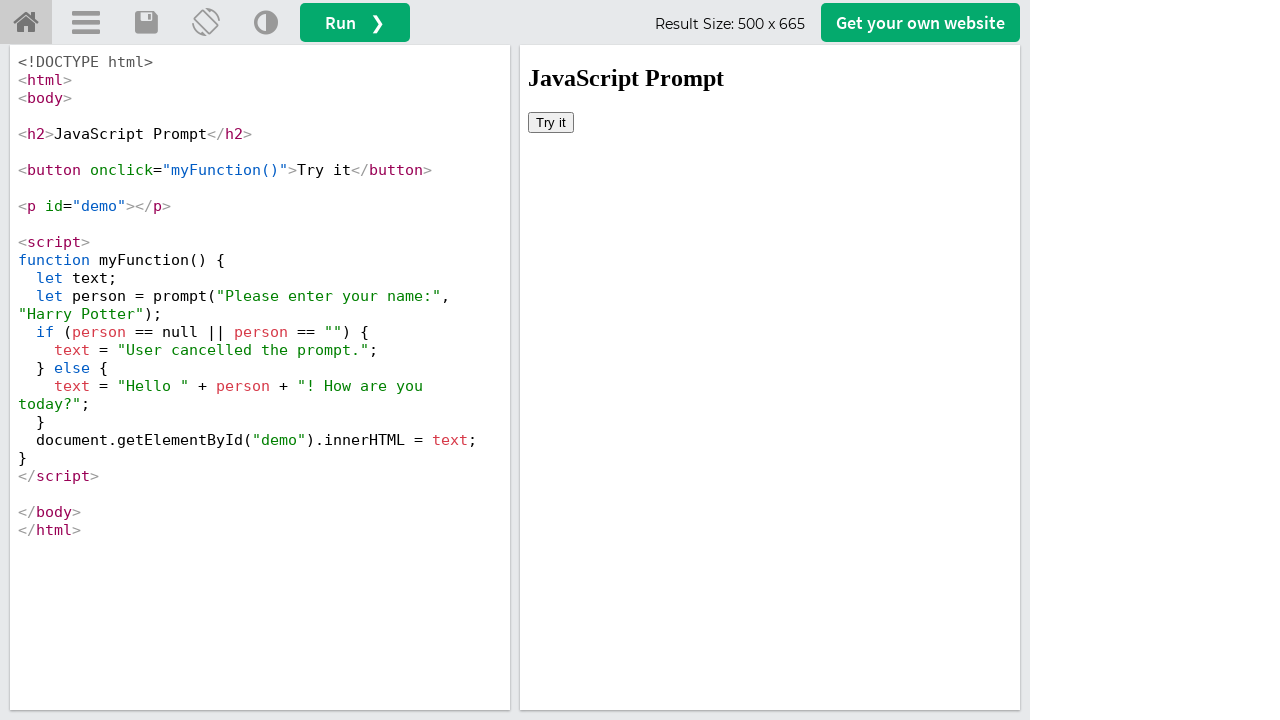

Clicked 'Try it' button to trigger prompt at (551, 122) on xpath=//button[text()='Try it']
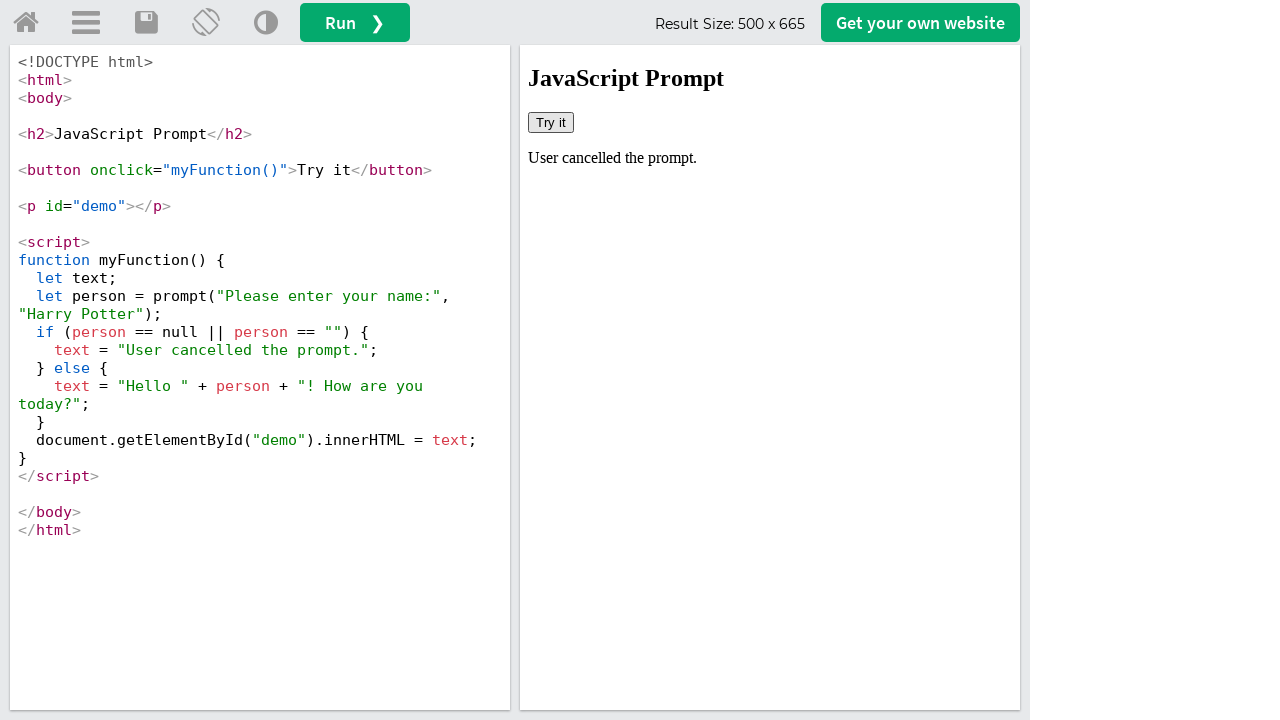

Set up dialog handler to accept prompt with text 'Aditya'
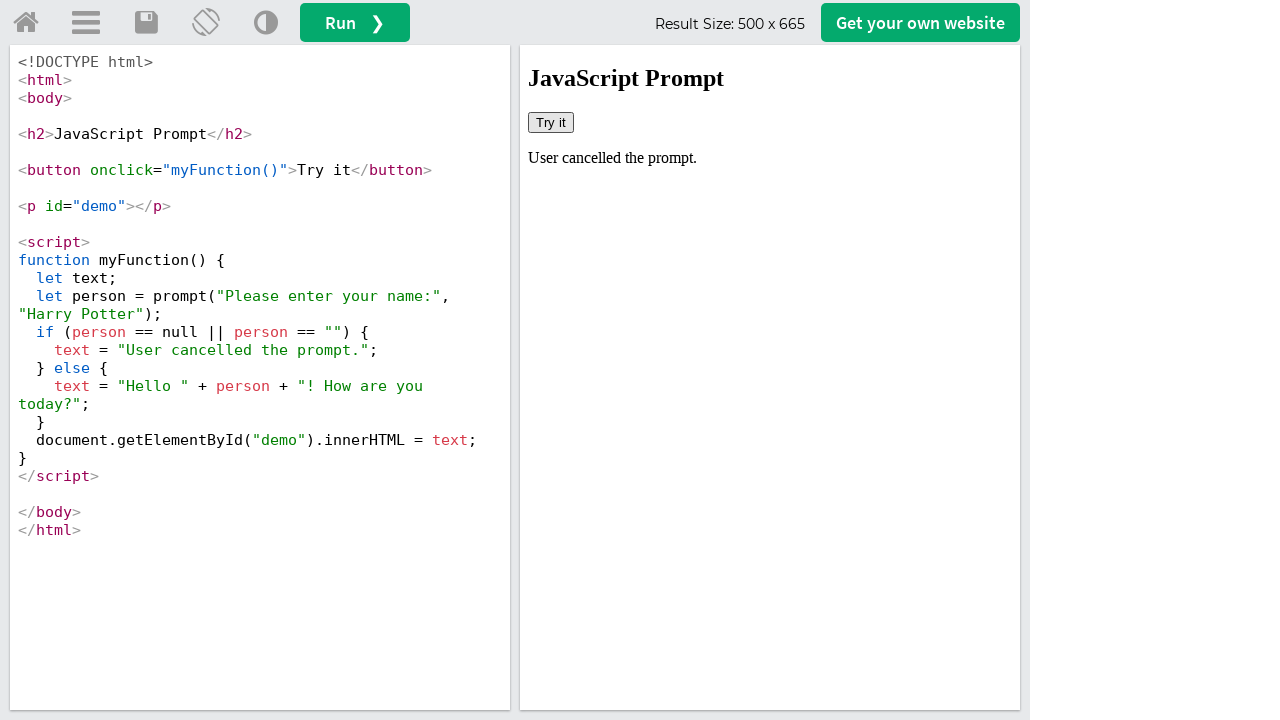

Clicked 'Try it' button again to trigger prompt with handler active at (551, 122) on xpath=//button[text()='Try it']
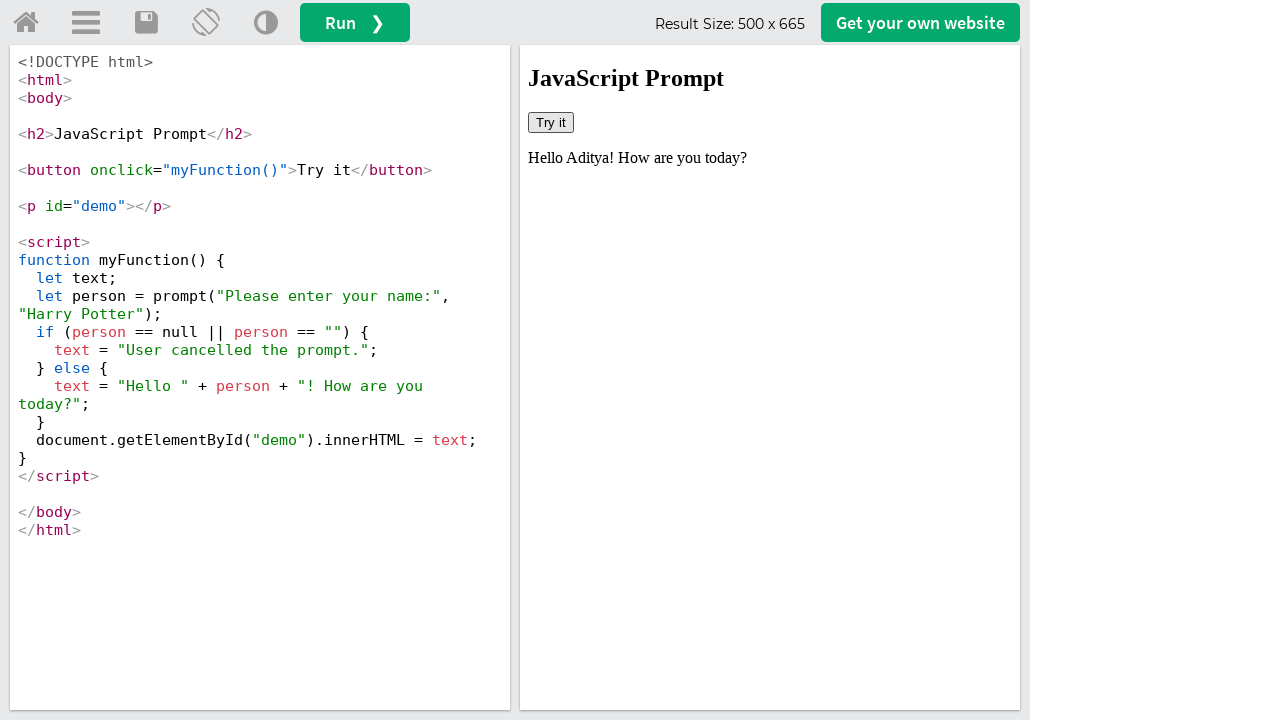

Retrieved result text from #demo element
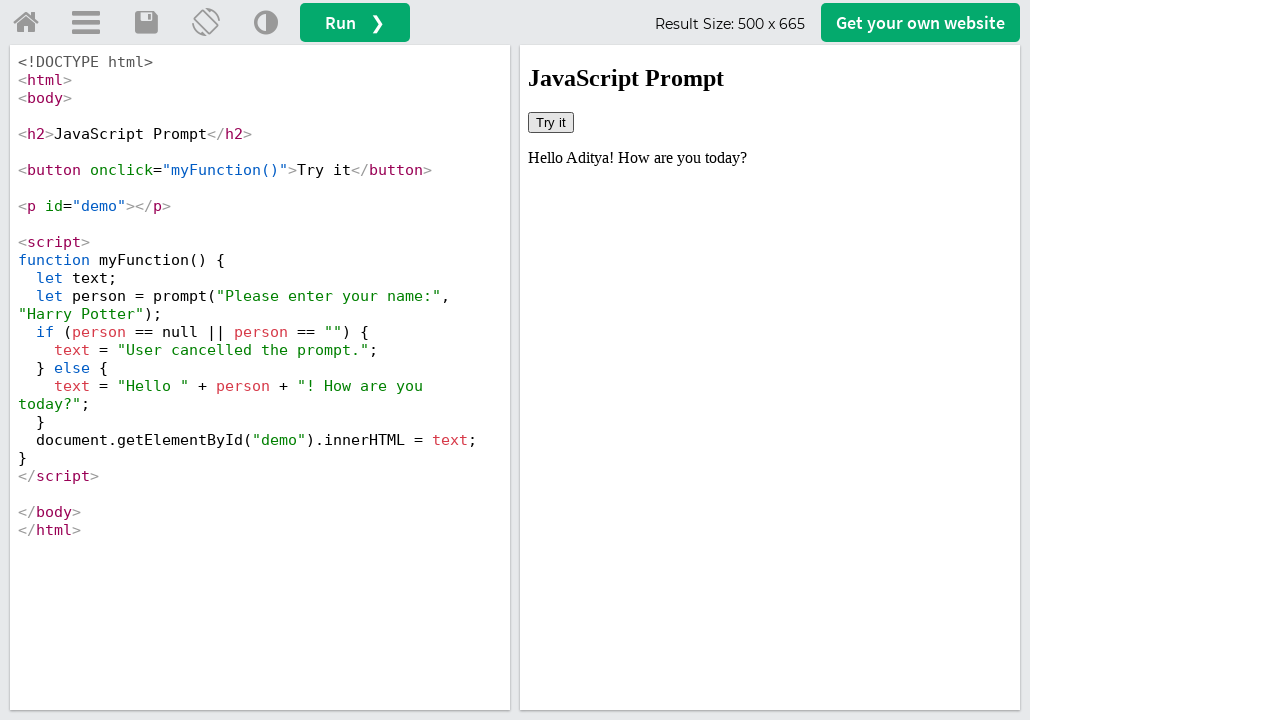

Verified result text matches expected: 'Hello Aditya! How are you today?'
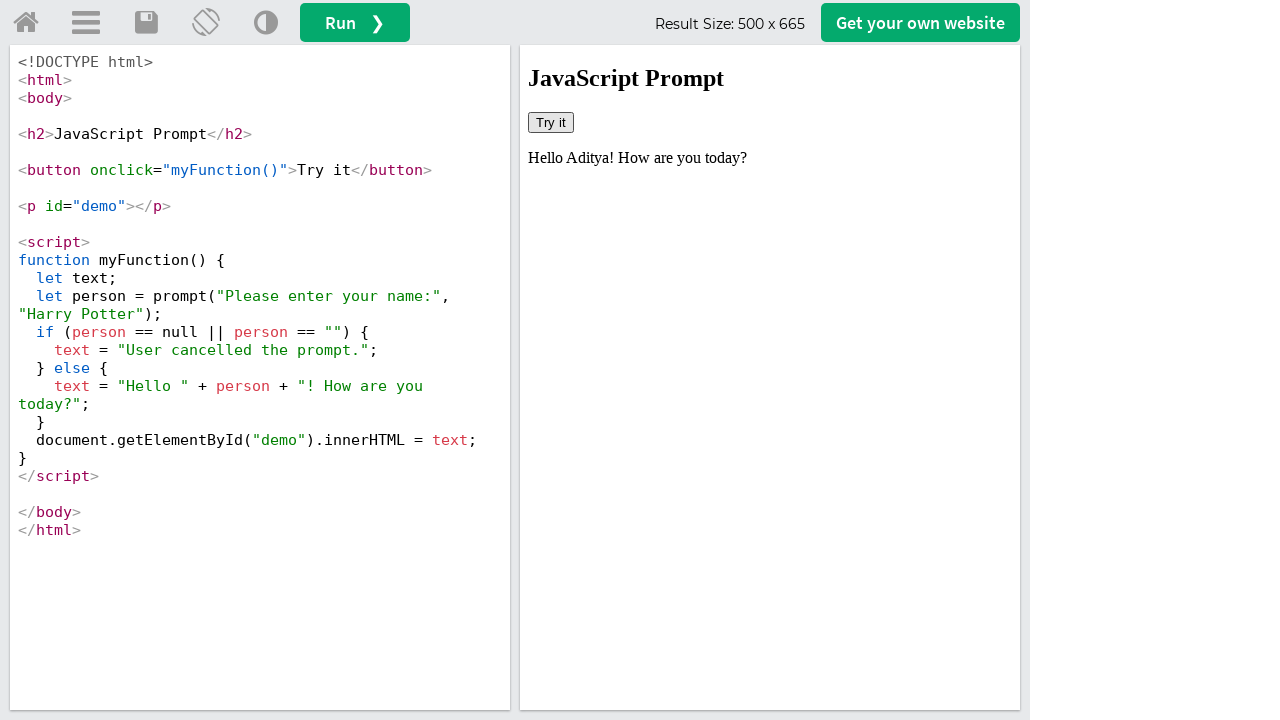

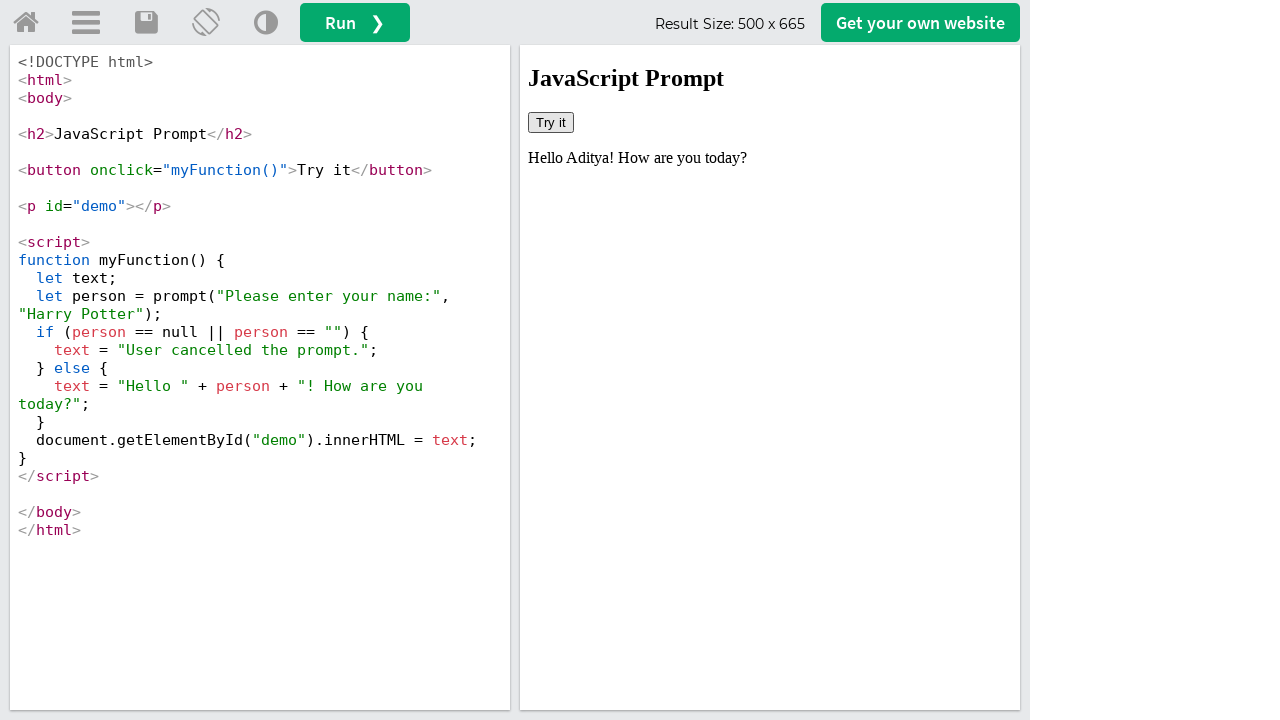